Tests window/tab switching functionality by clicking a link that opens a new tab, then switching to the new tab and verifying its URL

Starting URL: https://the-internet.herokuapp.com/windows

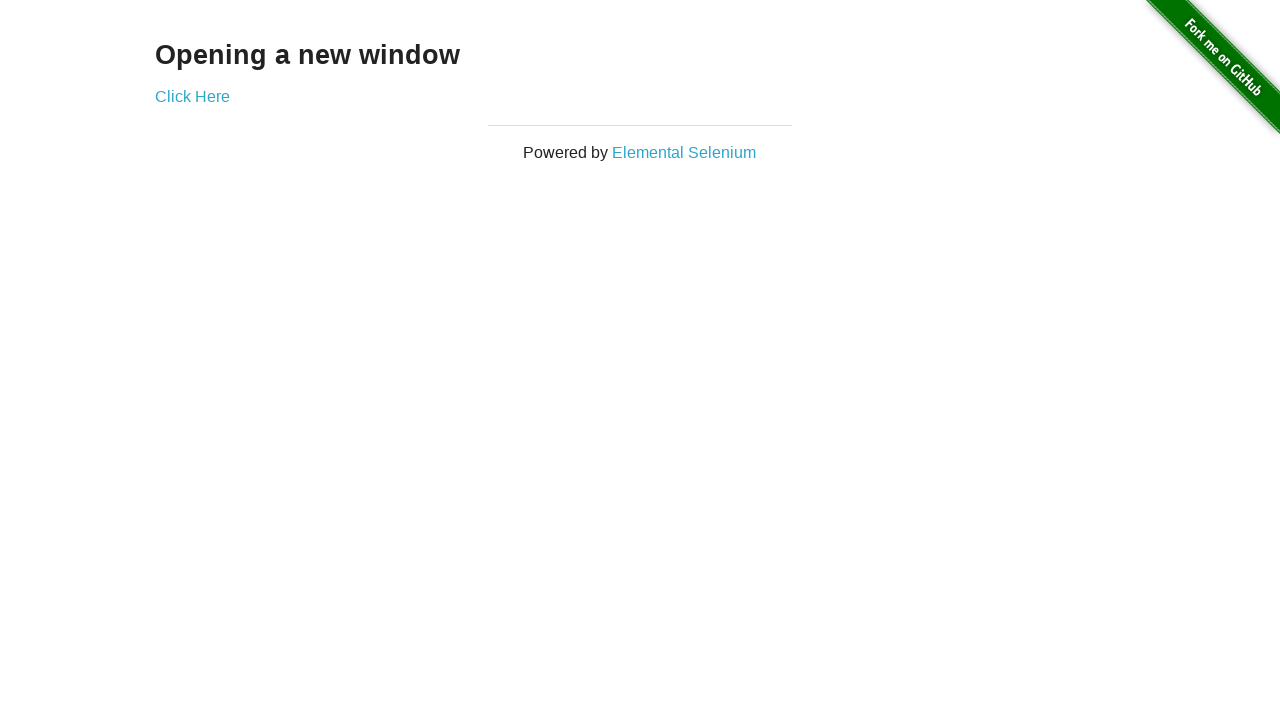

Clicked link to open new tab at (192, 96) on #content > div > a
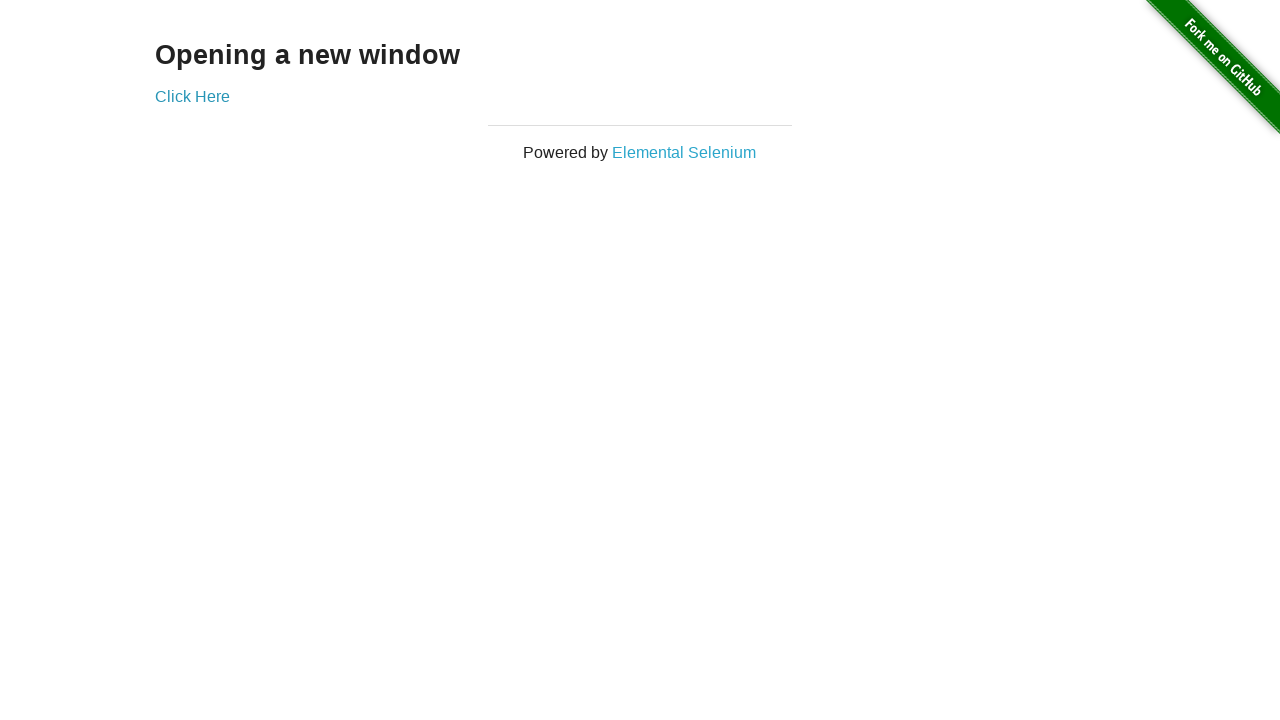

New tab opened and captured
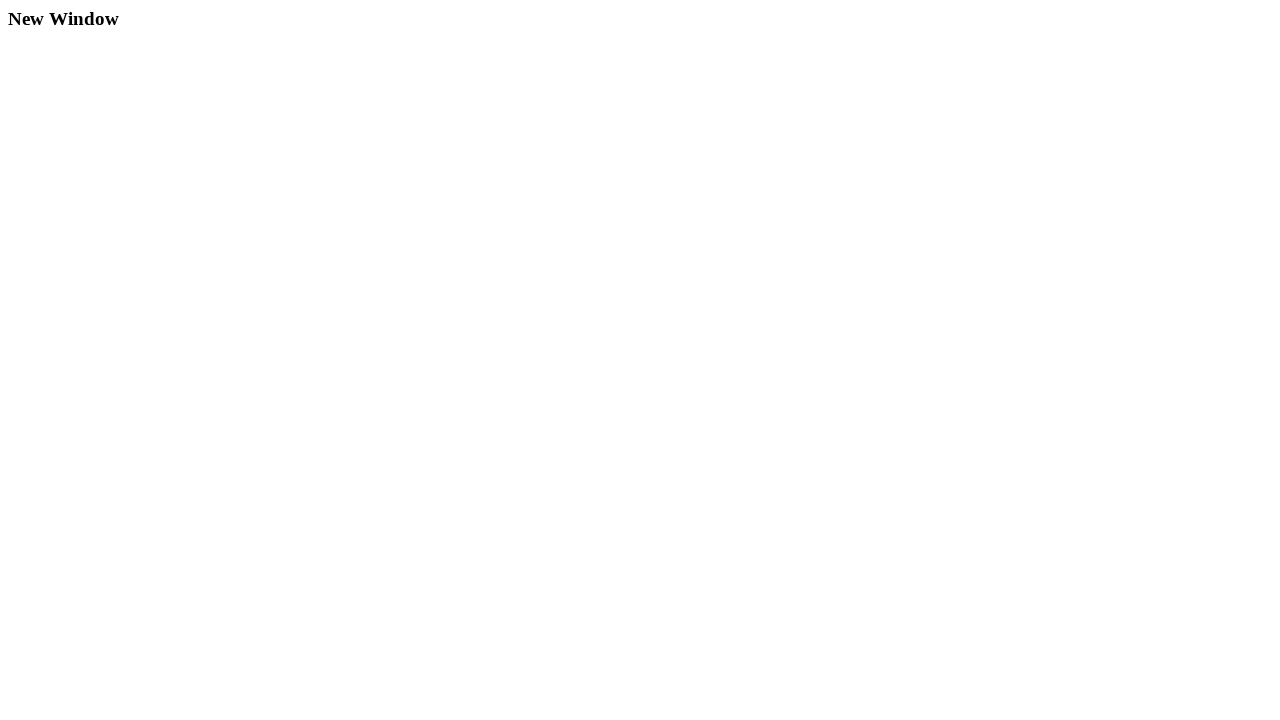

New tab finished loading
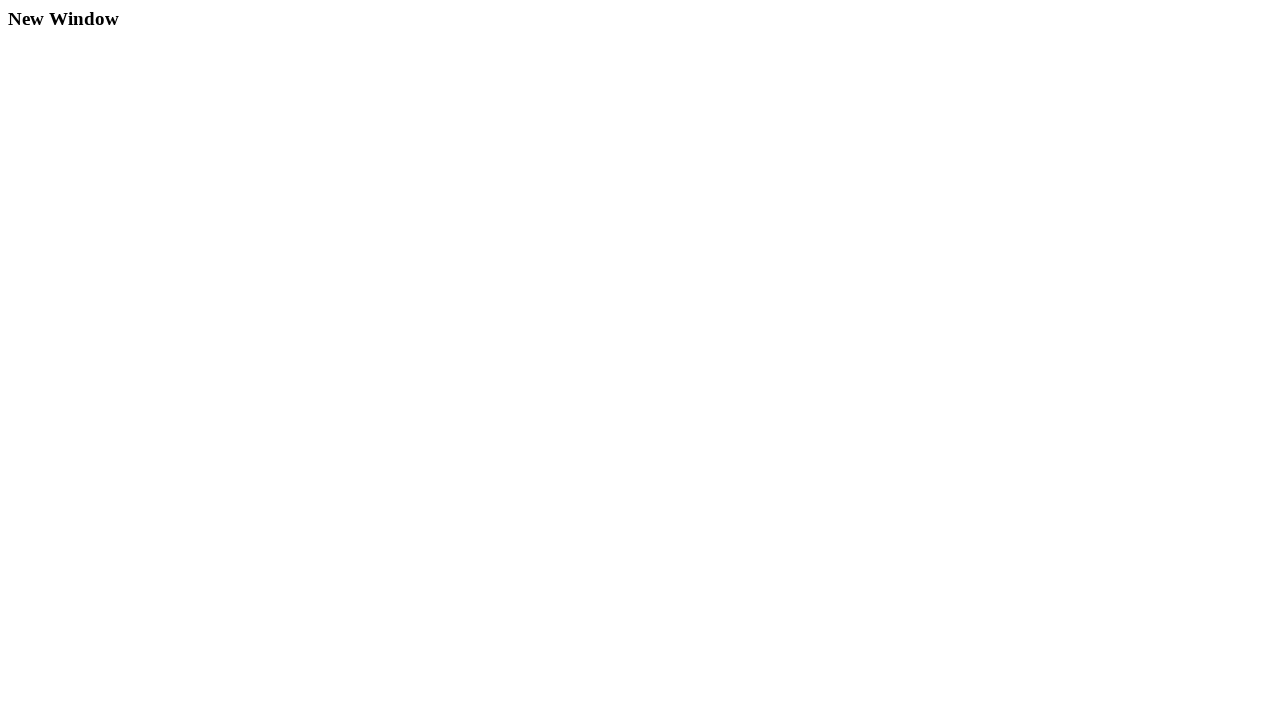

Verified new tab URL is https://the-internet.herokuapp.com/windows/new
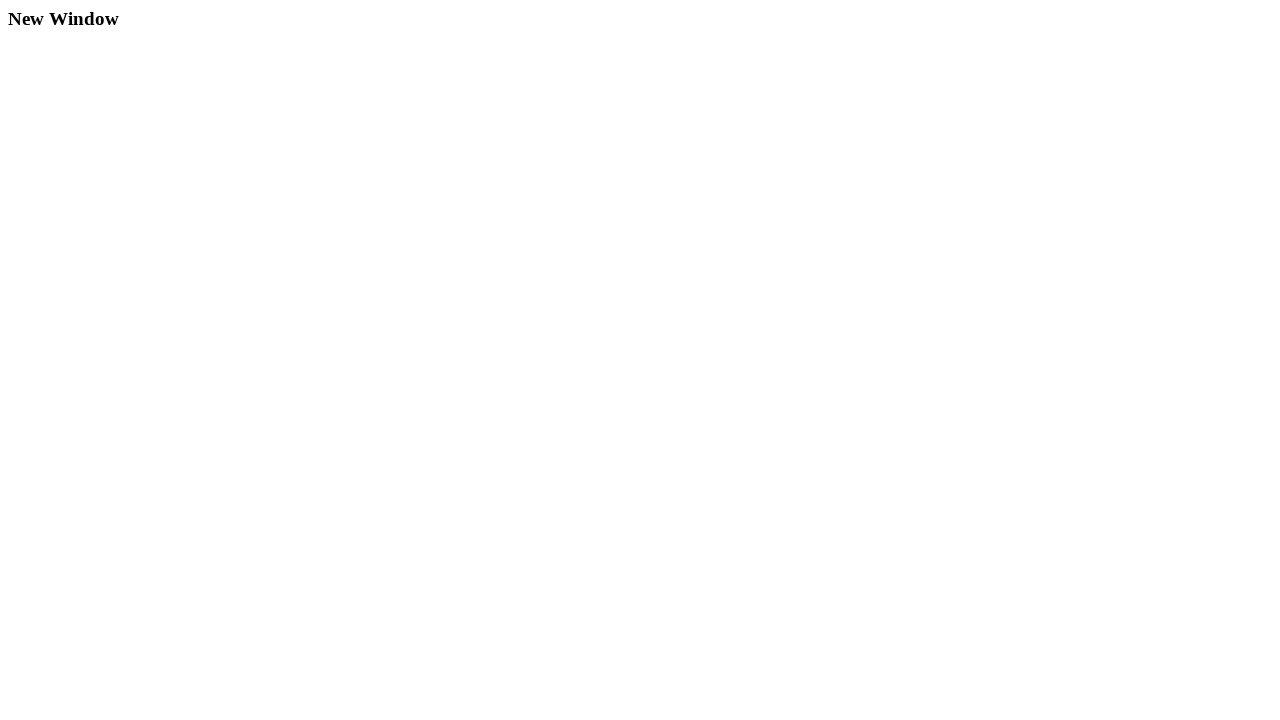

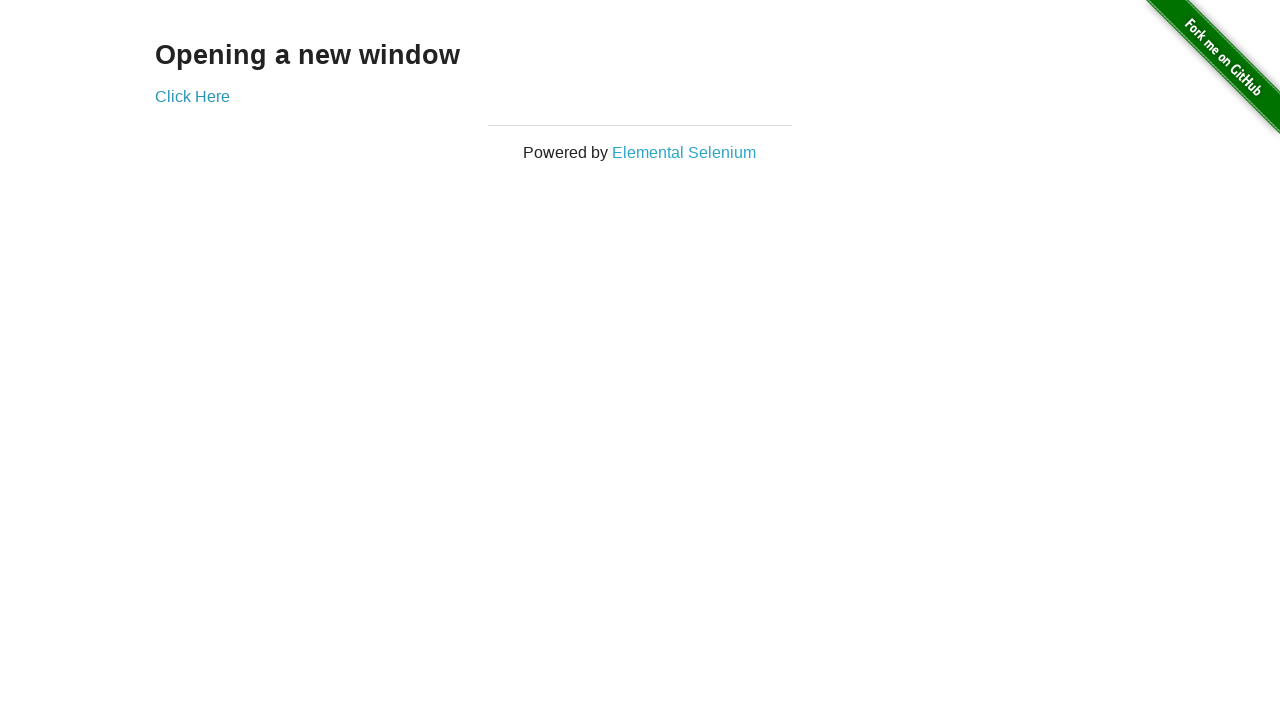